Navigates through different faculty department tabs on a university faculty page by clicking on each tab to display faculty member information.

Starting URL: http://www.ff.ukim.edu.mk/наставно-научен-и-соработнички-кадар/

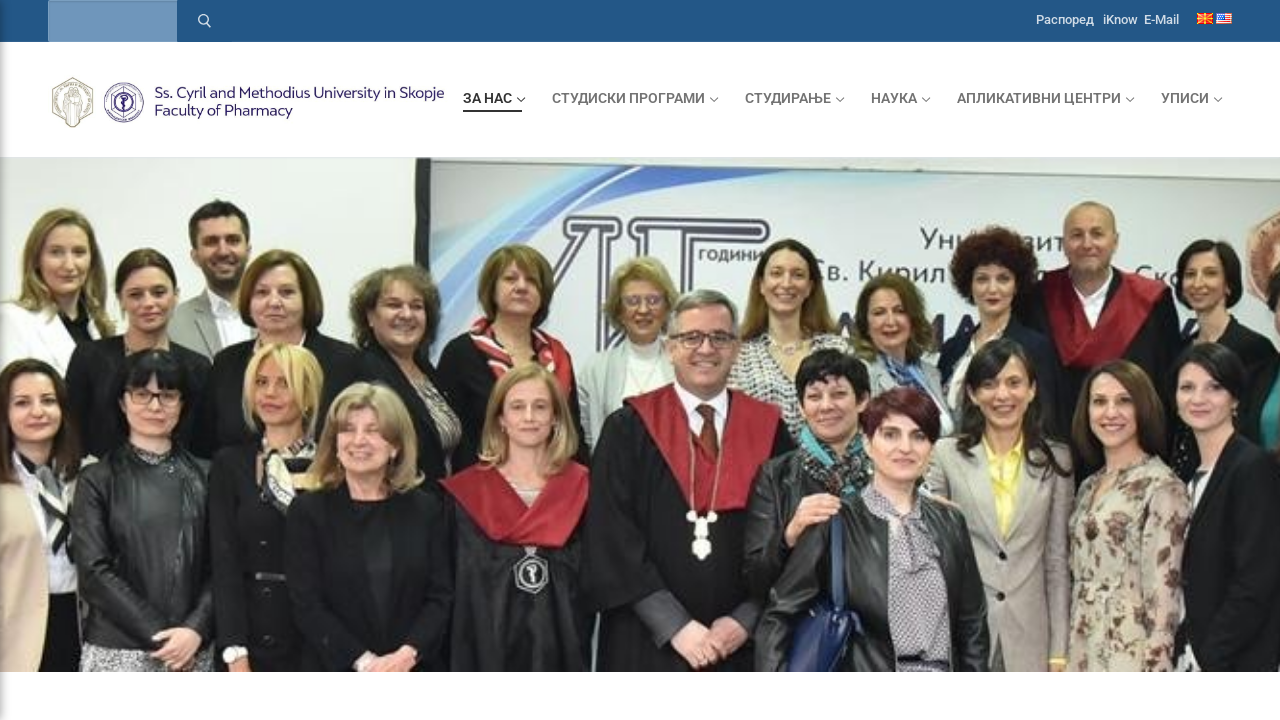

Navigated to university faculty page
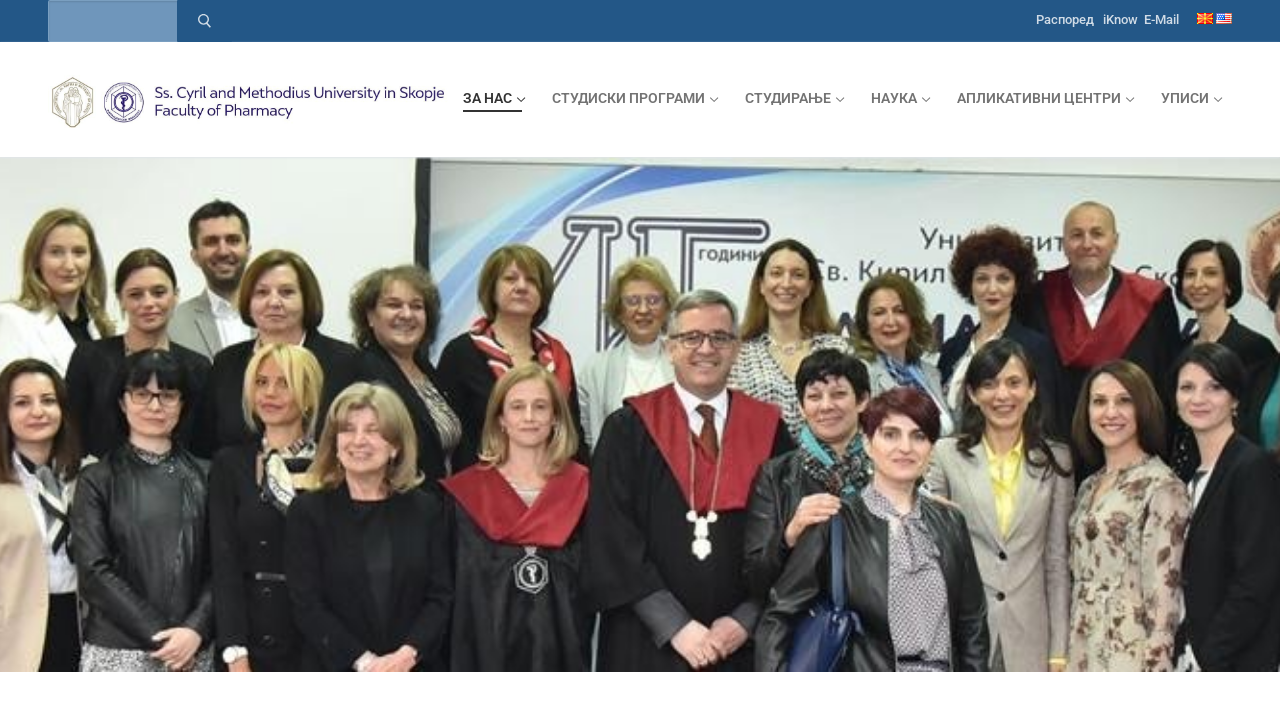

Page content loaded and faculty information boxes are visible
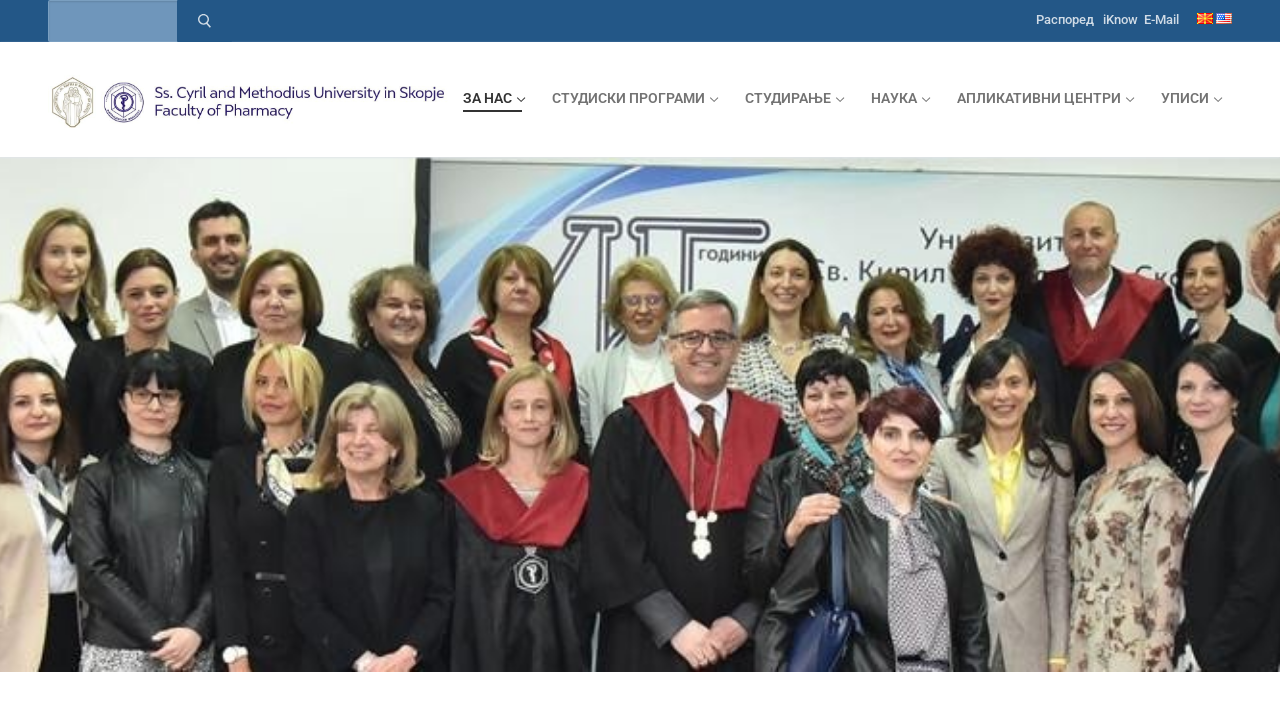

Clicked faculty department tab elementor-tab-title-5102 at (428, 360) on #elementor-tab-title-5102
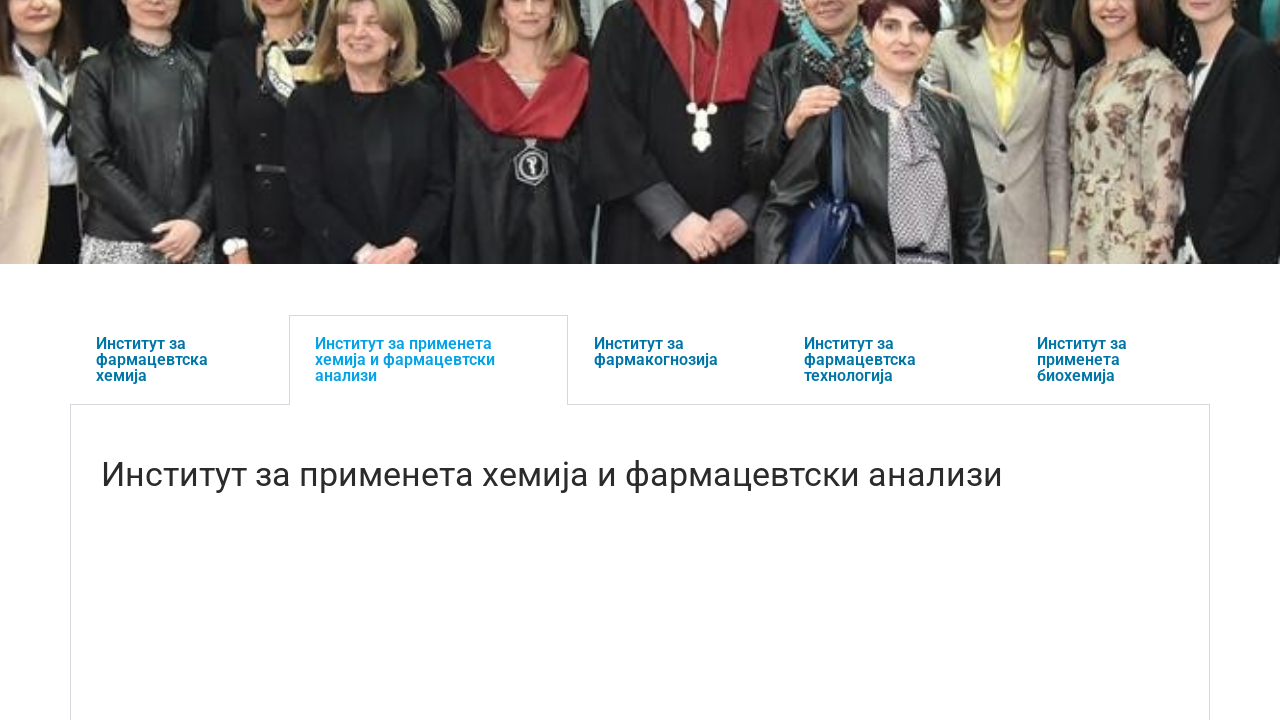

Tab content updated and faculty members displayed
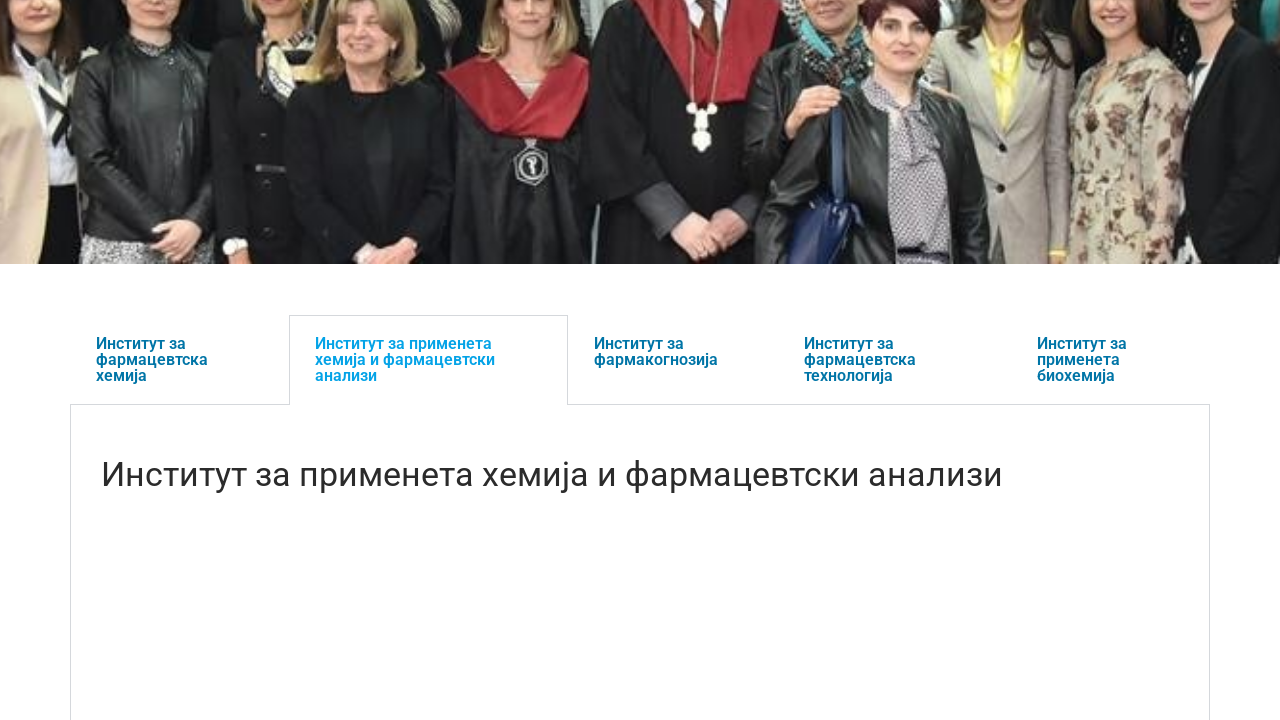

Clicked faculty department tab elementor-tab-title-5103 at (673, 360) on #elementor-tab-title-5103
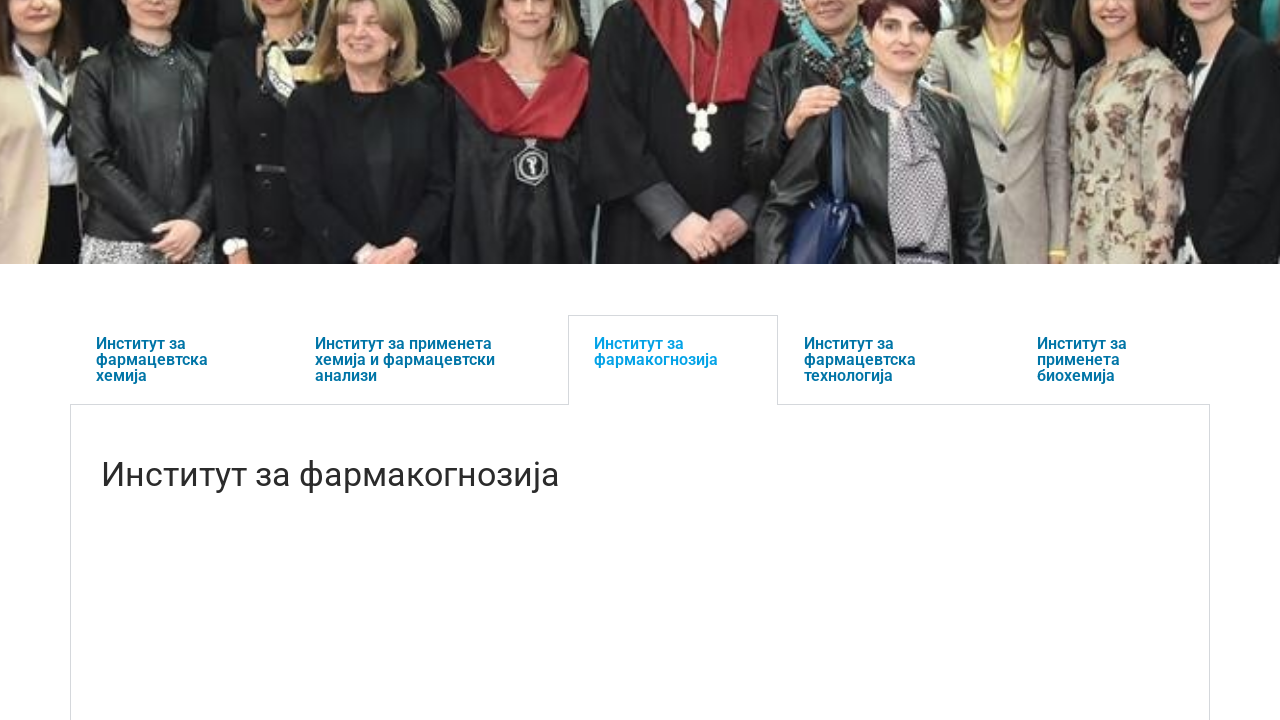

Tab content updated and faculty members displayed
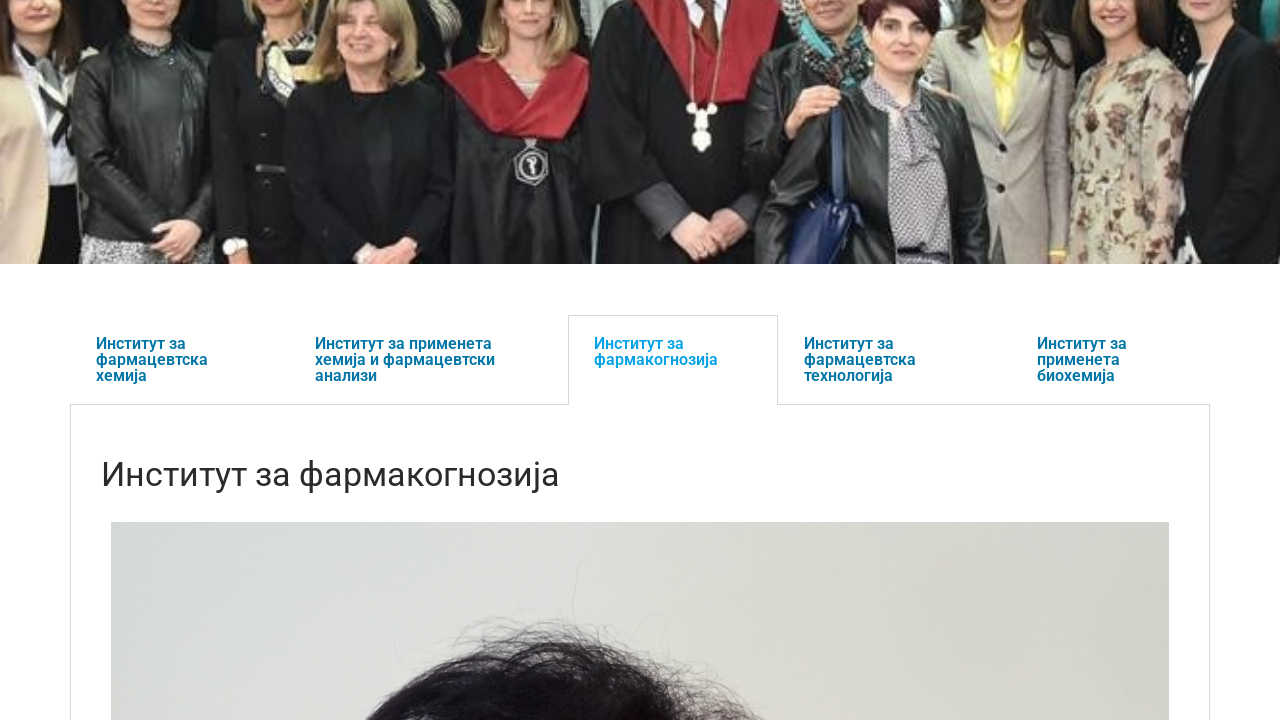

Clicked faculty department tab elementor-tab-title-5104 at (894, 360) on #elementor-tab-title-5104
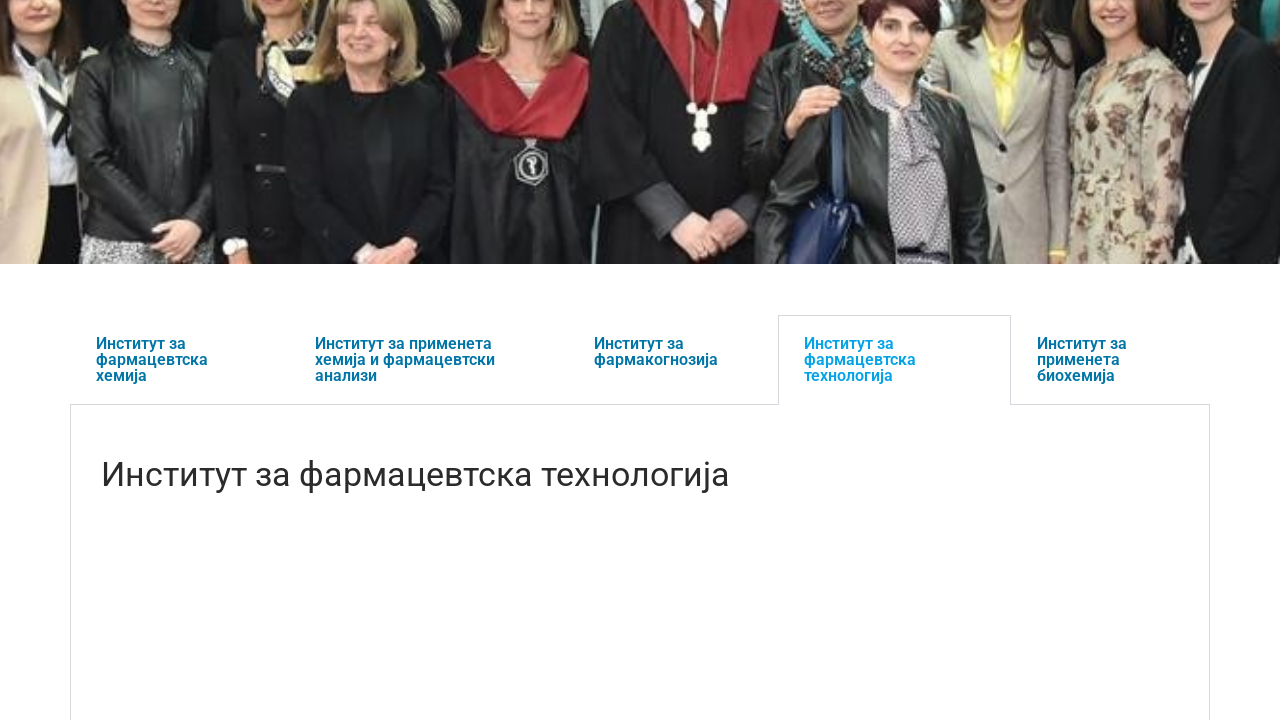

Tab content updated and faculty members displayed
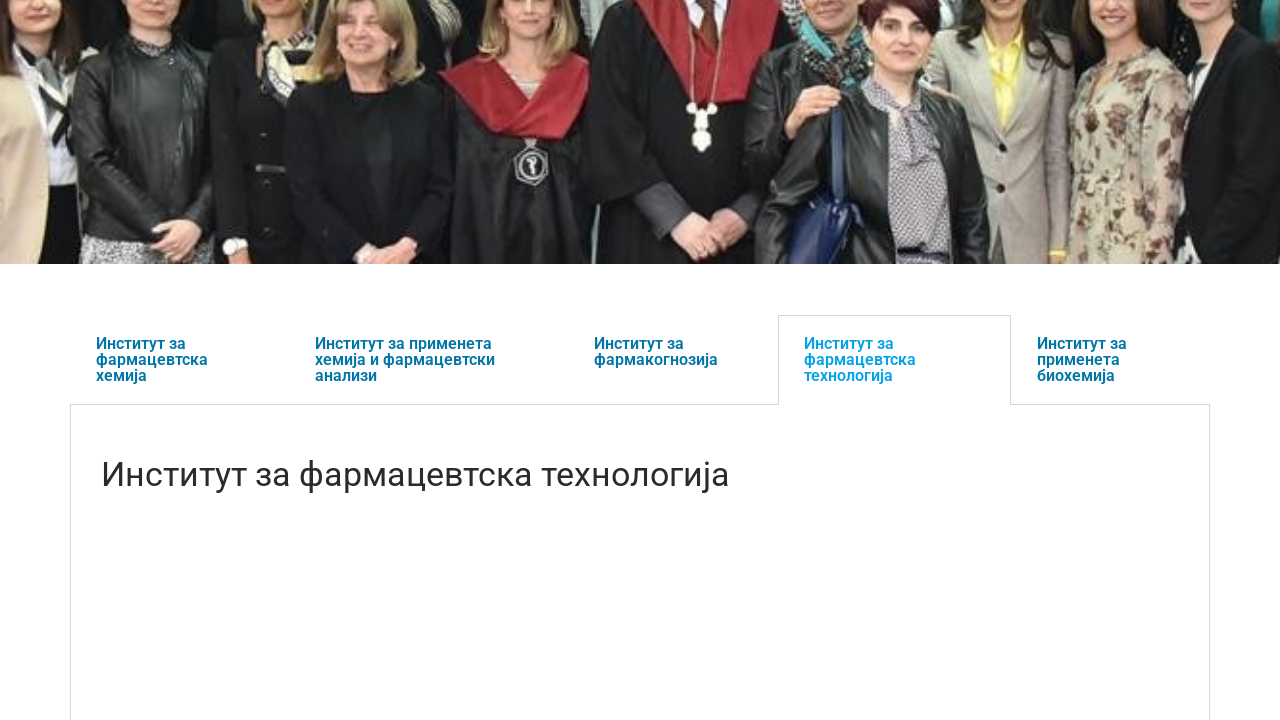

Clicked faculty department tab elementor-tab-title-5105 at (1110, 360) on #elementor-tab-title-5105
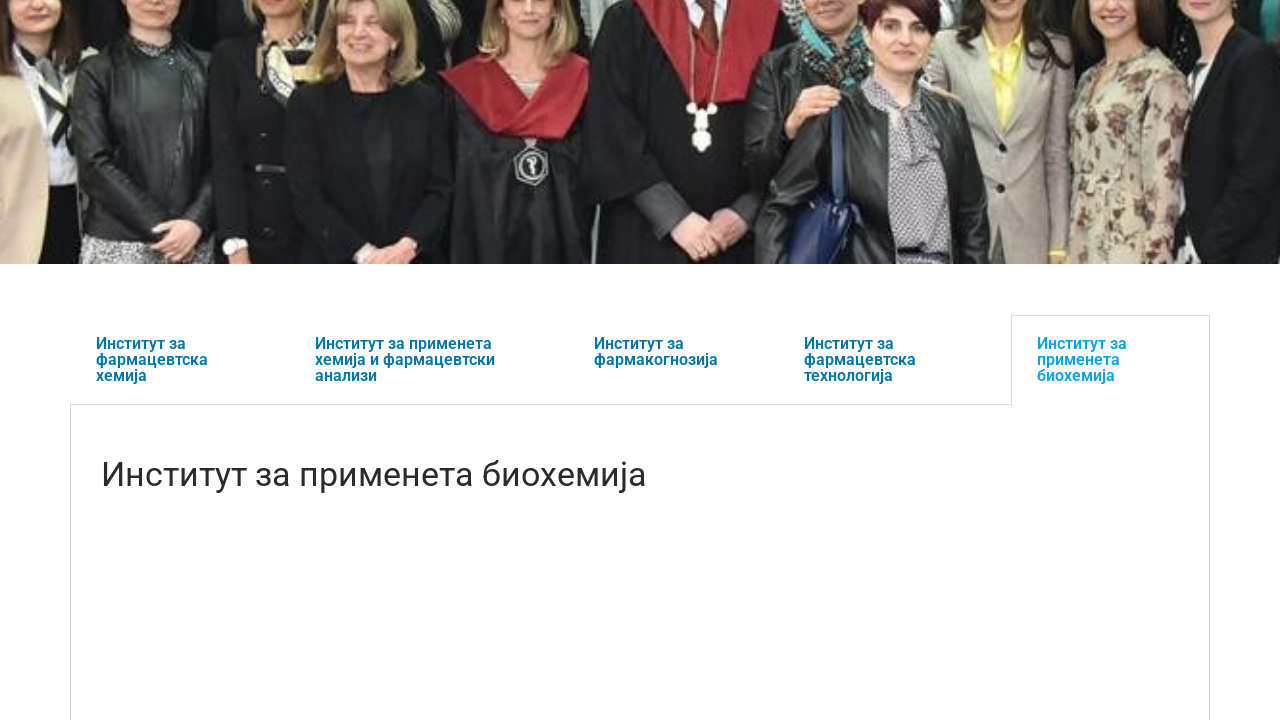

Tab content updated and faculty members displayed
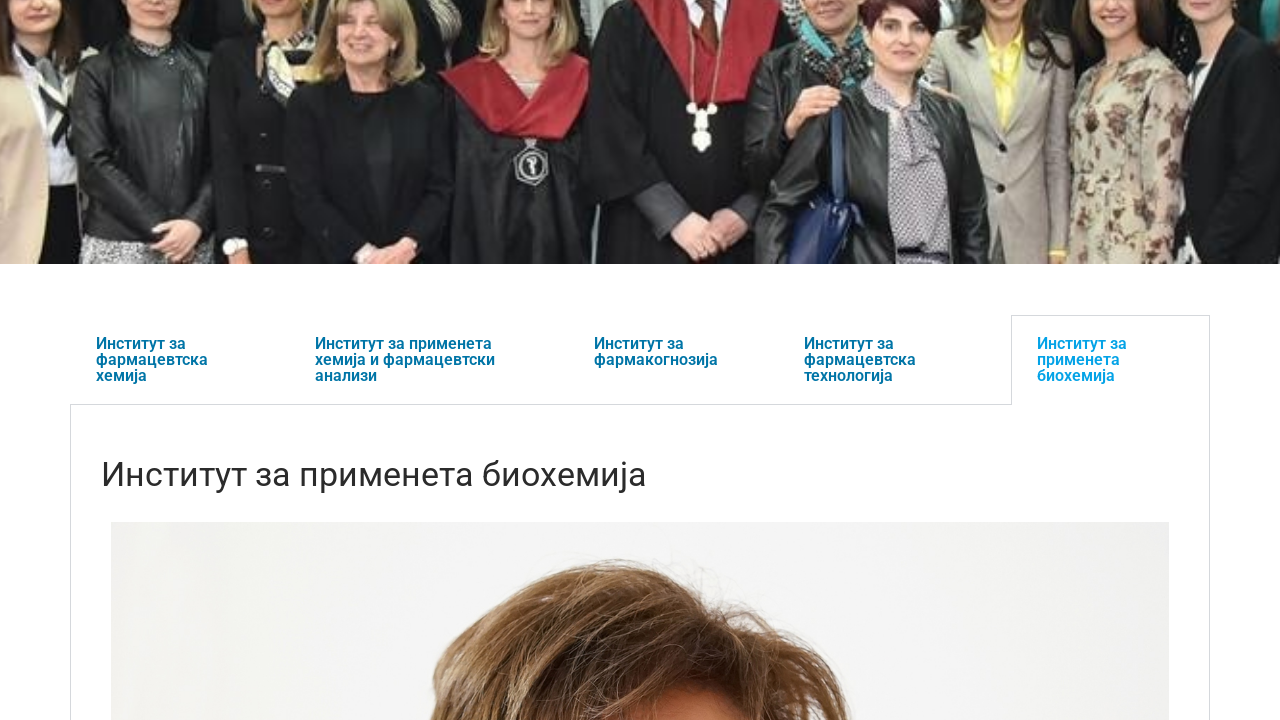

Clicked faculty department tab elementor-tab-title-5101 at (179, 360) on #elementor-tab-title-5101
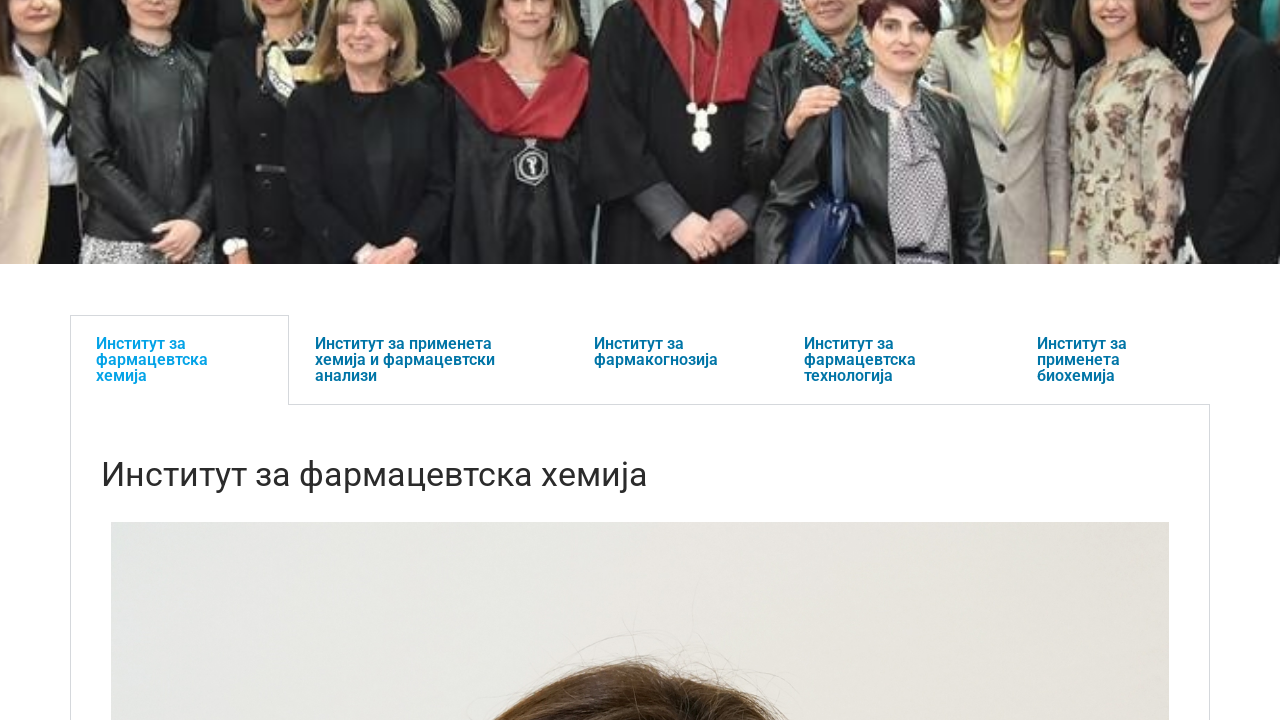

Tab content updated and faculty members displayed
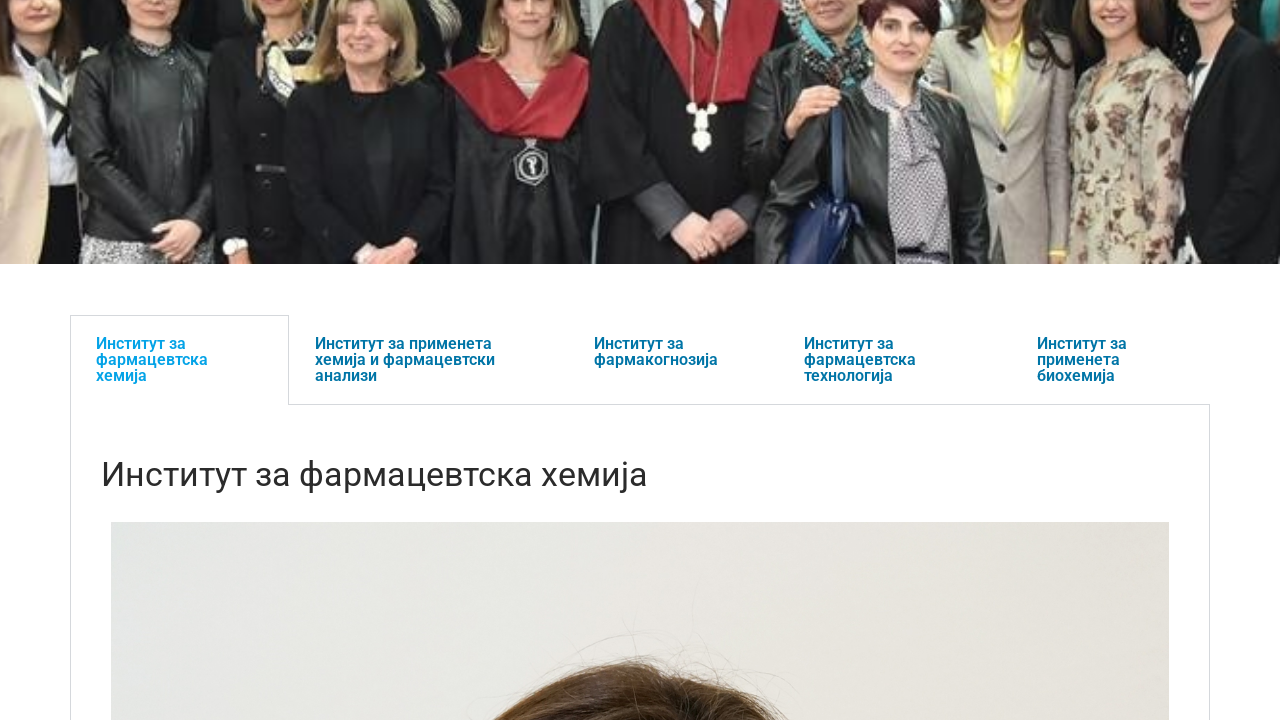

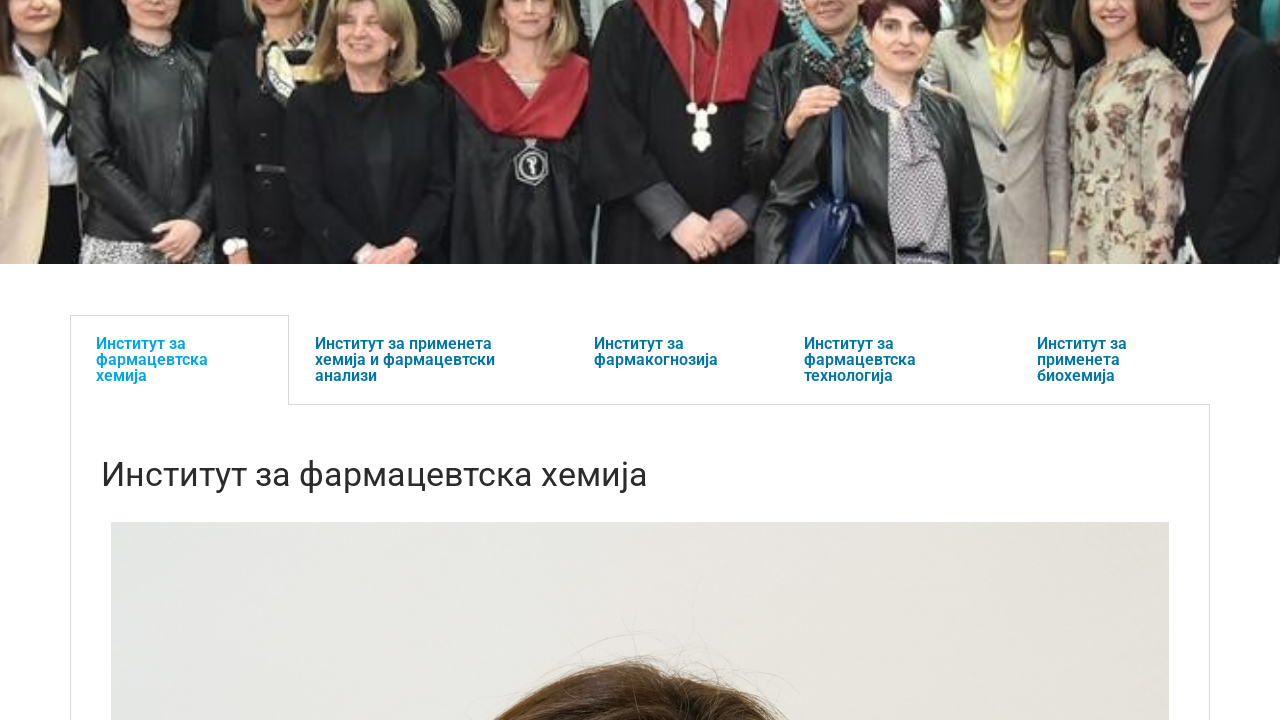